Tests clicking at specific coordinates within an element (top left corner)

Starting URL: https://playwright.dev/

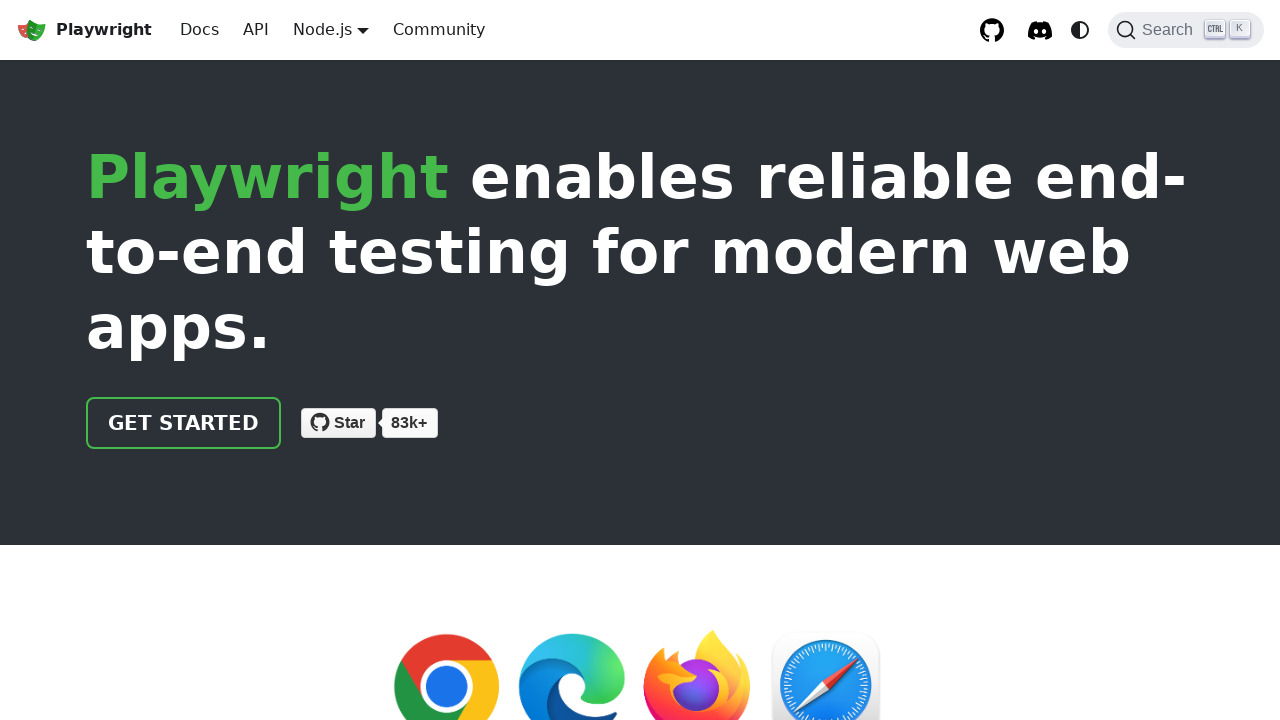

Clicked 'Get started' button at top left corner coordinates (0, 0) at (88, 399) on internal:text="Get started"i
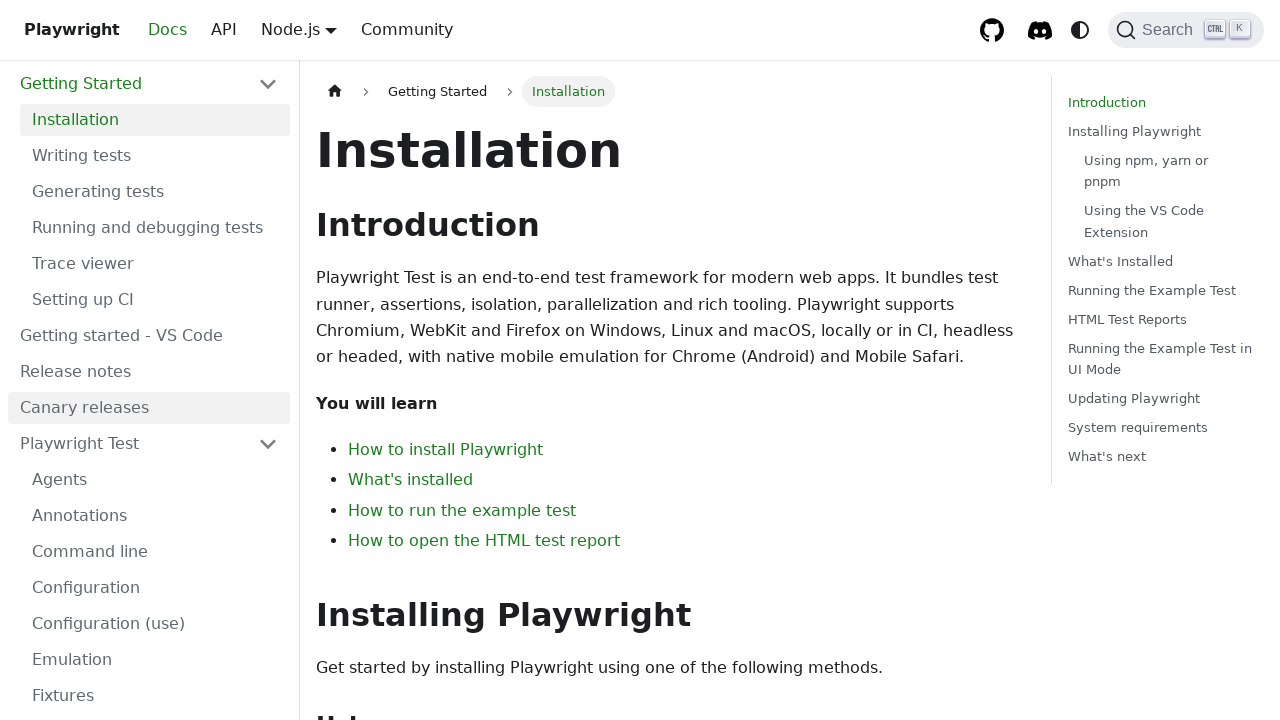

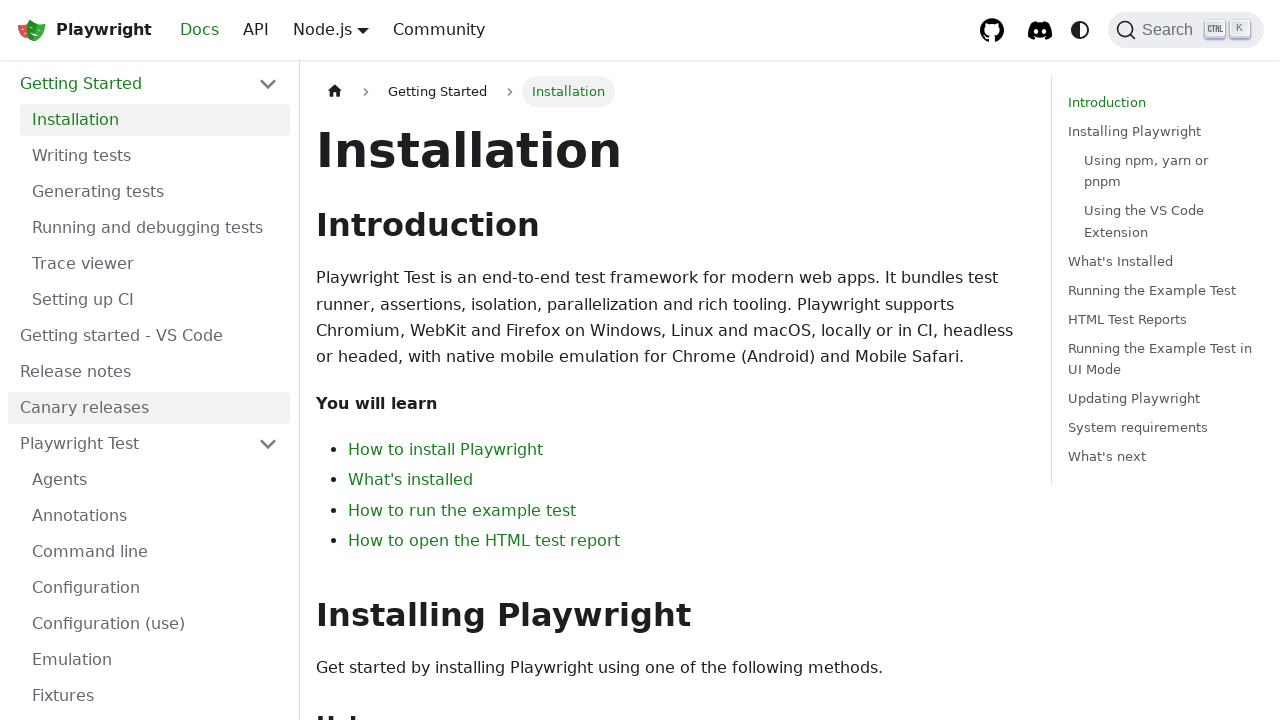